Navigates to a ranking page and verifies that ranking data (names, countries, scores) is displayed in a table format

Starting URL: https://gpimaster.com/#/rank

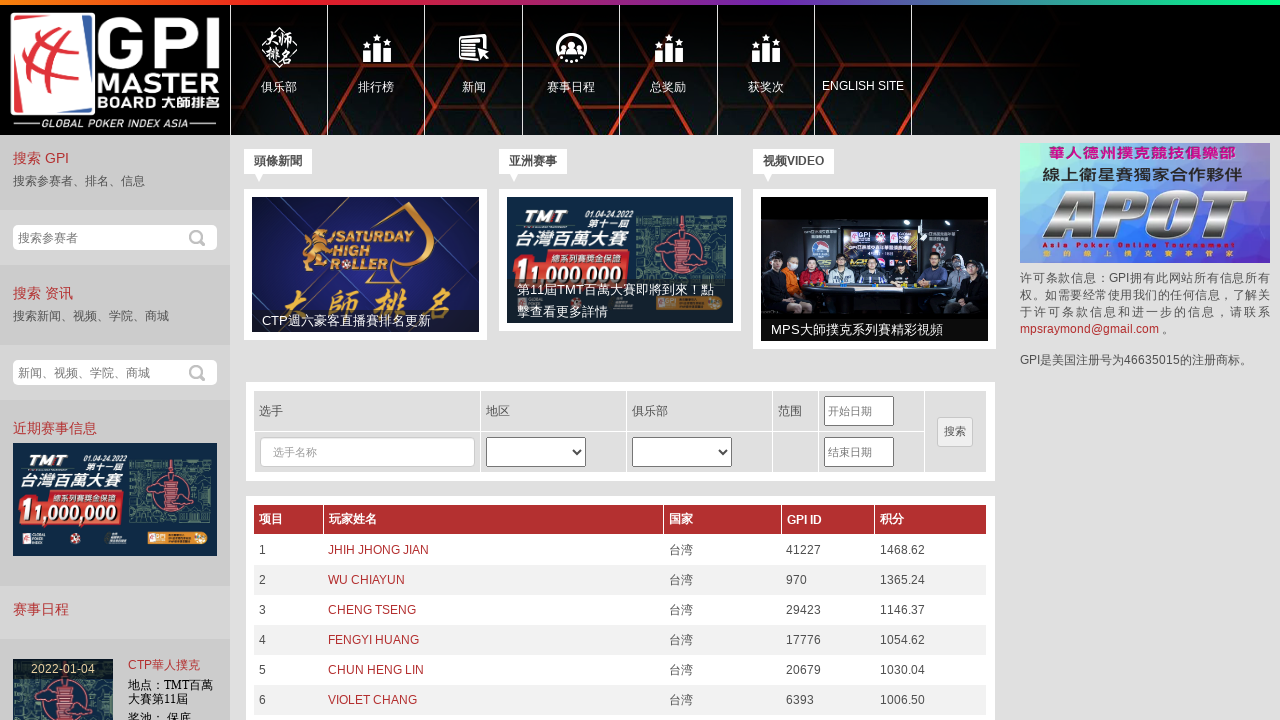

Waited 5 seconds for ranking table data to load
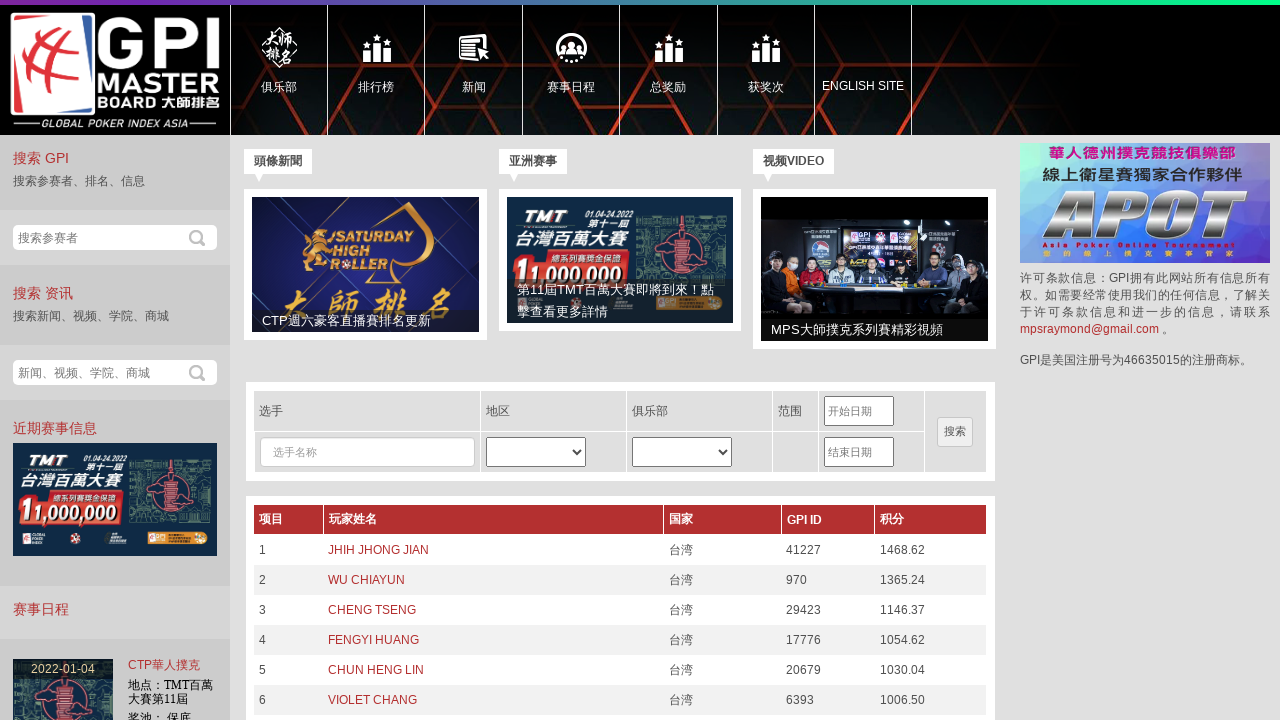

Verified ranking data is displayed in table format - first row data cell loaded
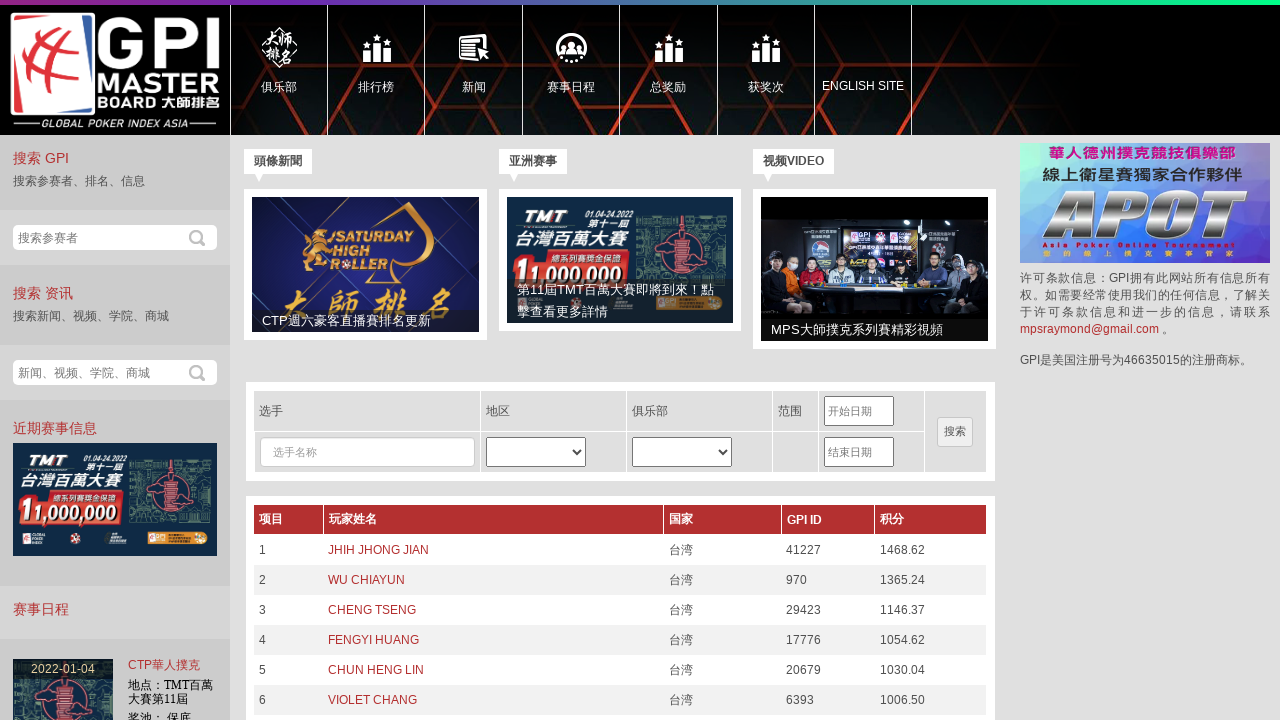

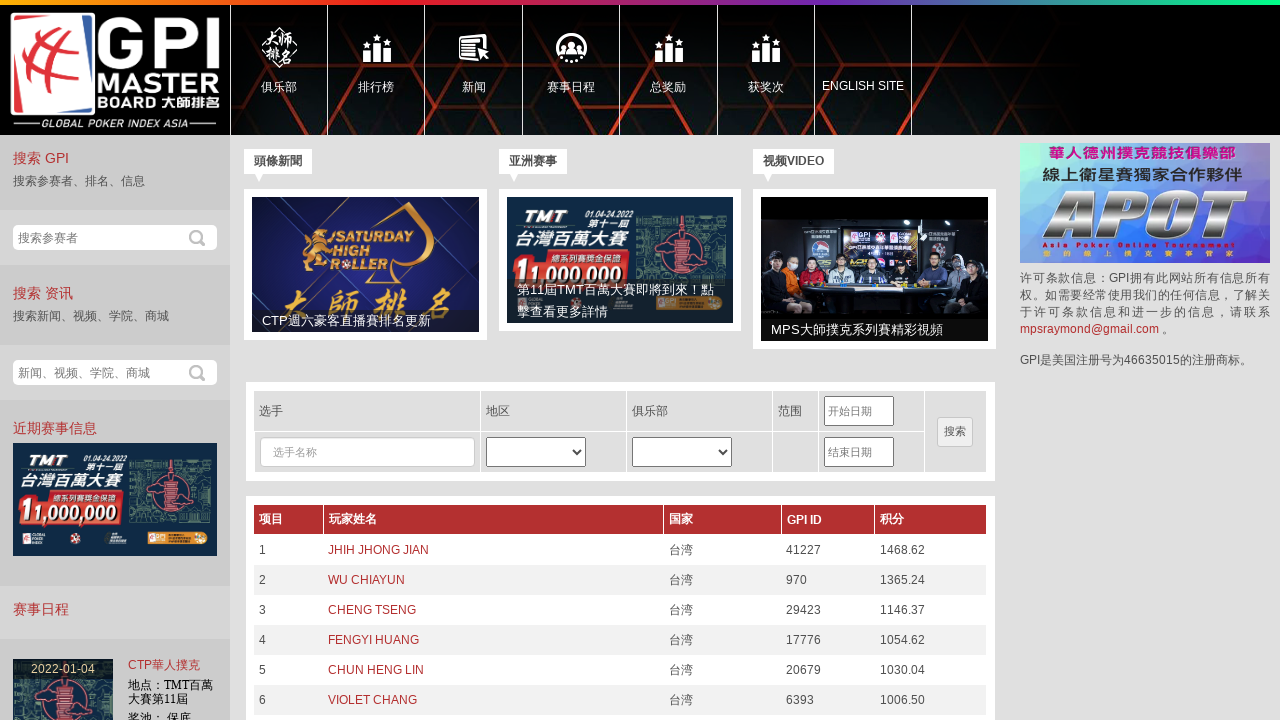